Tests JavaScript prompt alert functionality by clicking a prompt button, entering text into the alert dialog, and accepting it.

Starting URL: https://v1.training-support.net/selenium/javascript-alerts

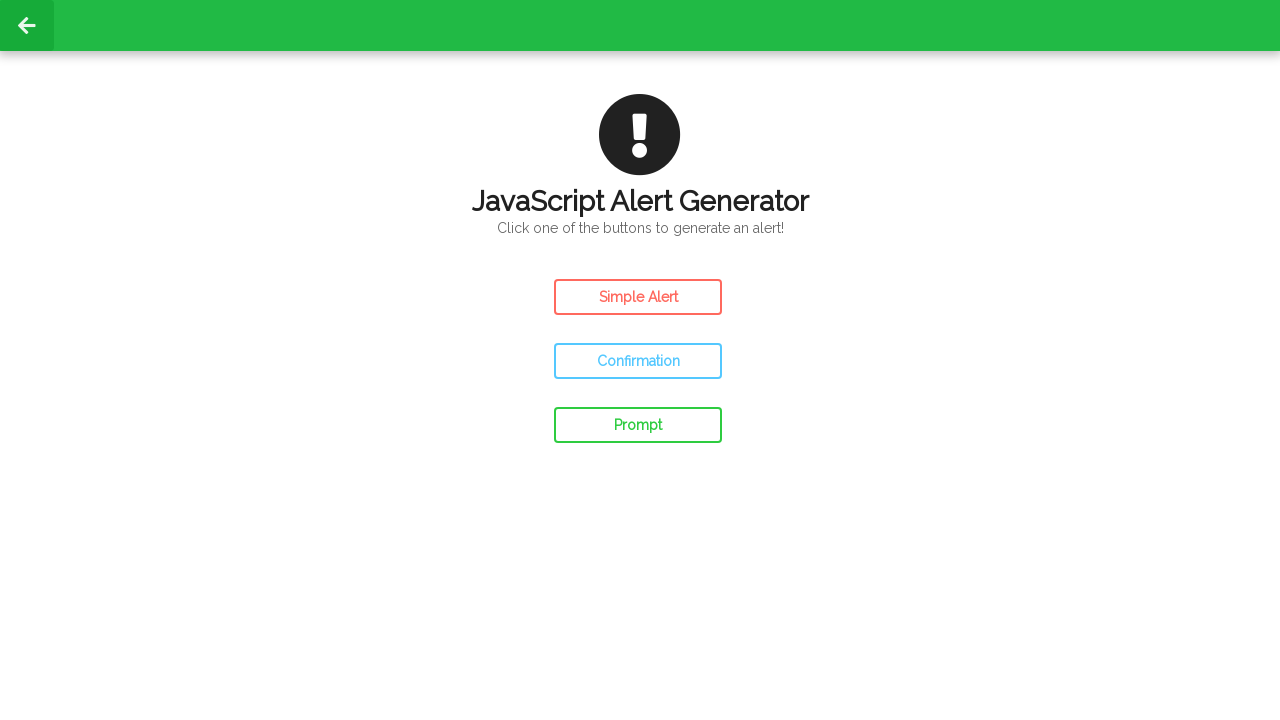

Set up dialog handler to accept prompts with 'Awesome' text
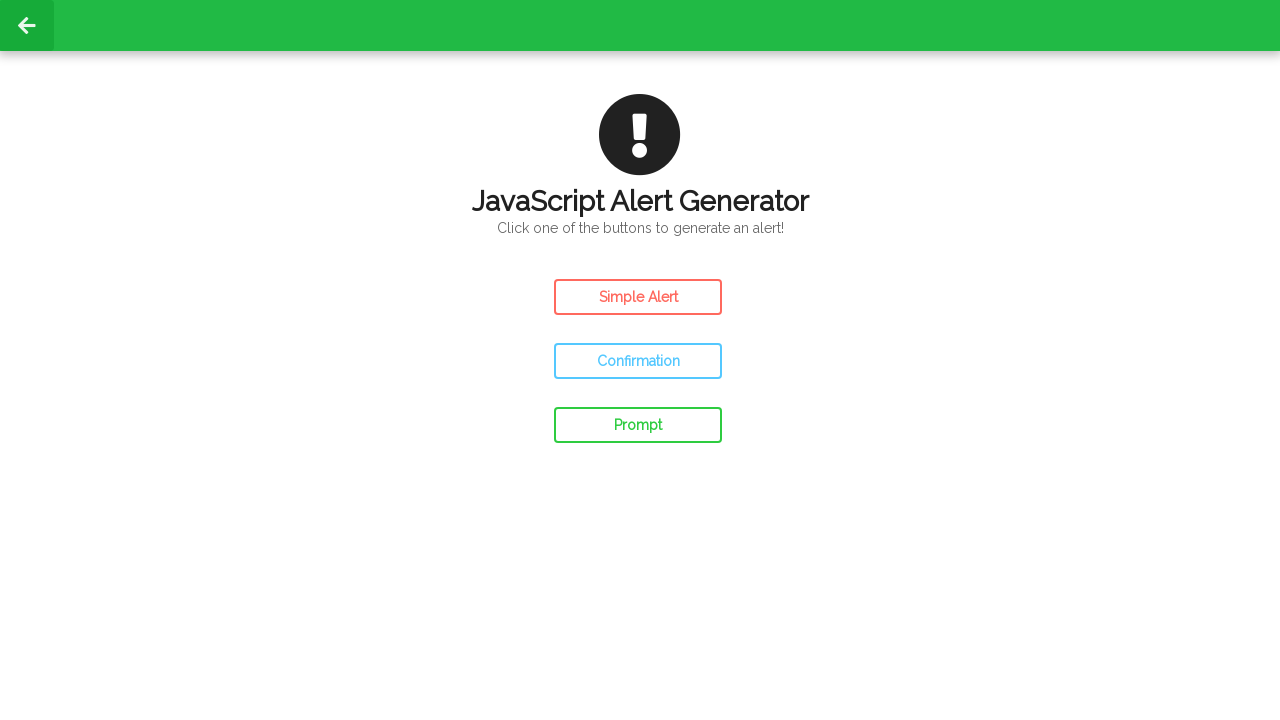

Clicked prompt button to trigger JavaScript prompt alert at (638, 425) on #prompt
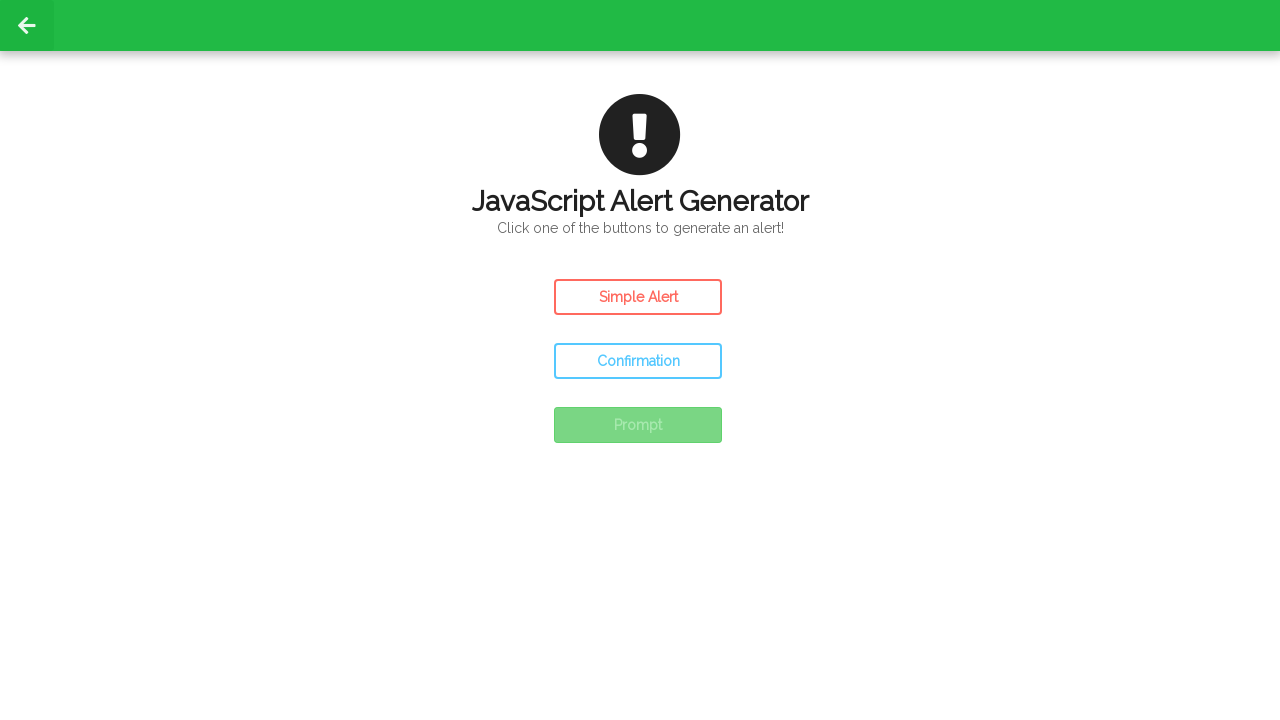

Waited for dialog interaction to complete
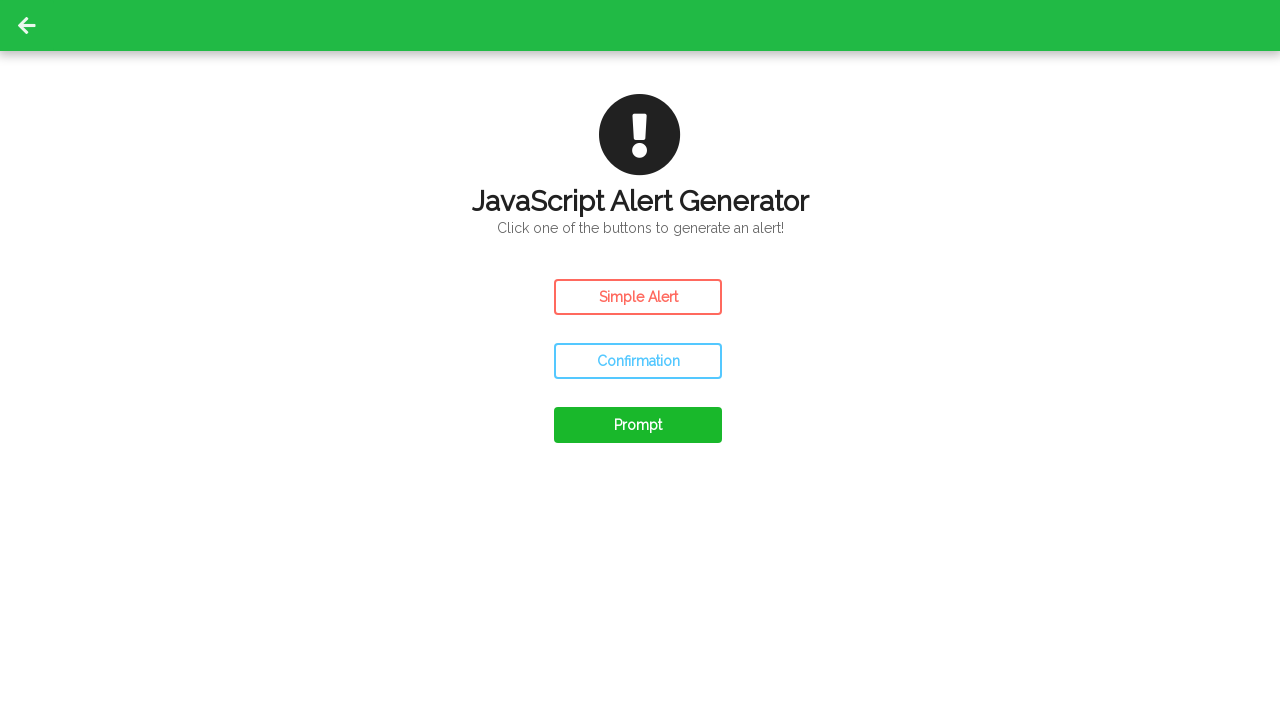

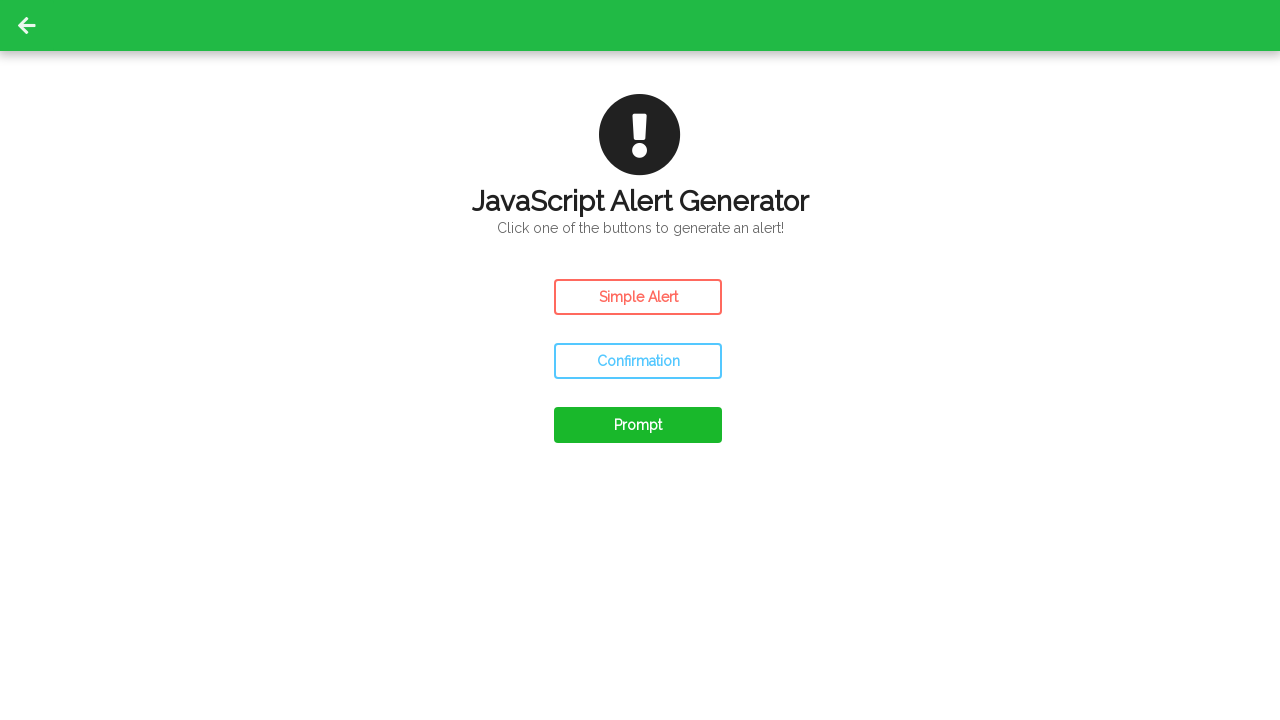